Navigates to BlueTicket search page and waits for event cards to load, verifying that events are displayed on the page.

Starting URL: https://www.blueticket.com.br/search?q=

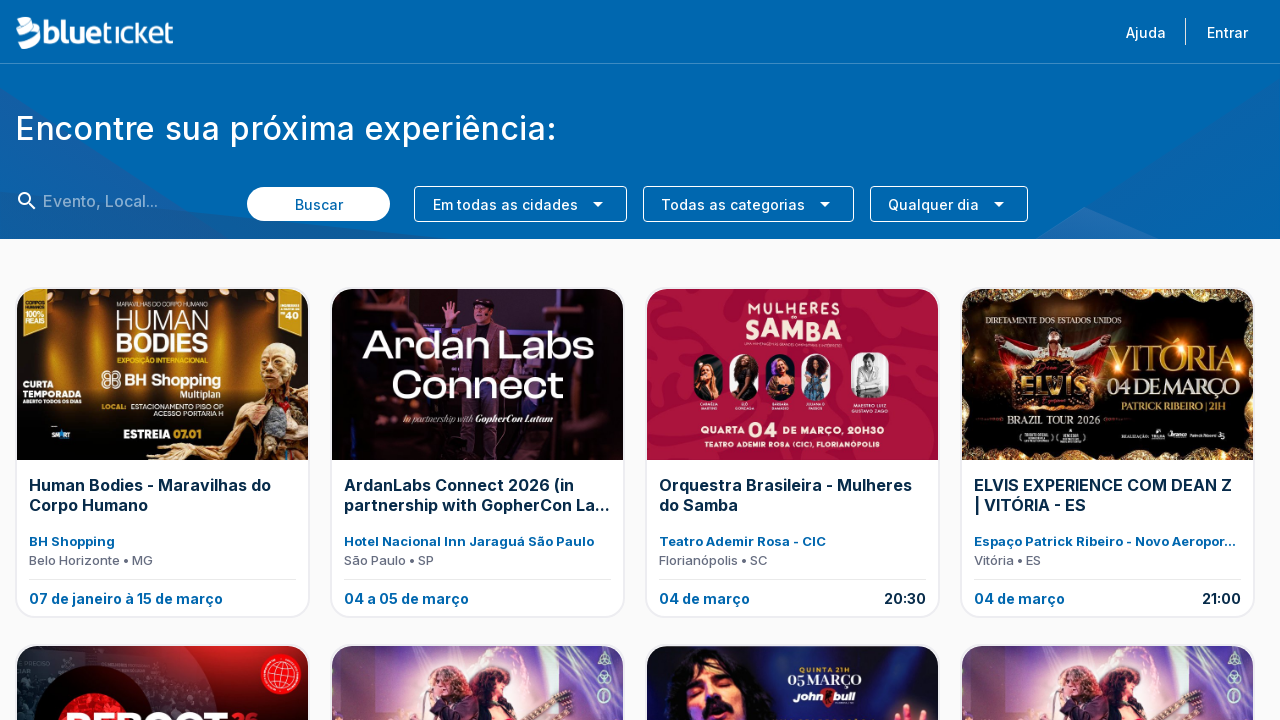

Navigated to BlueTicket search page
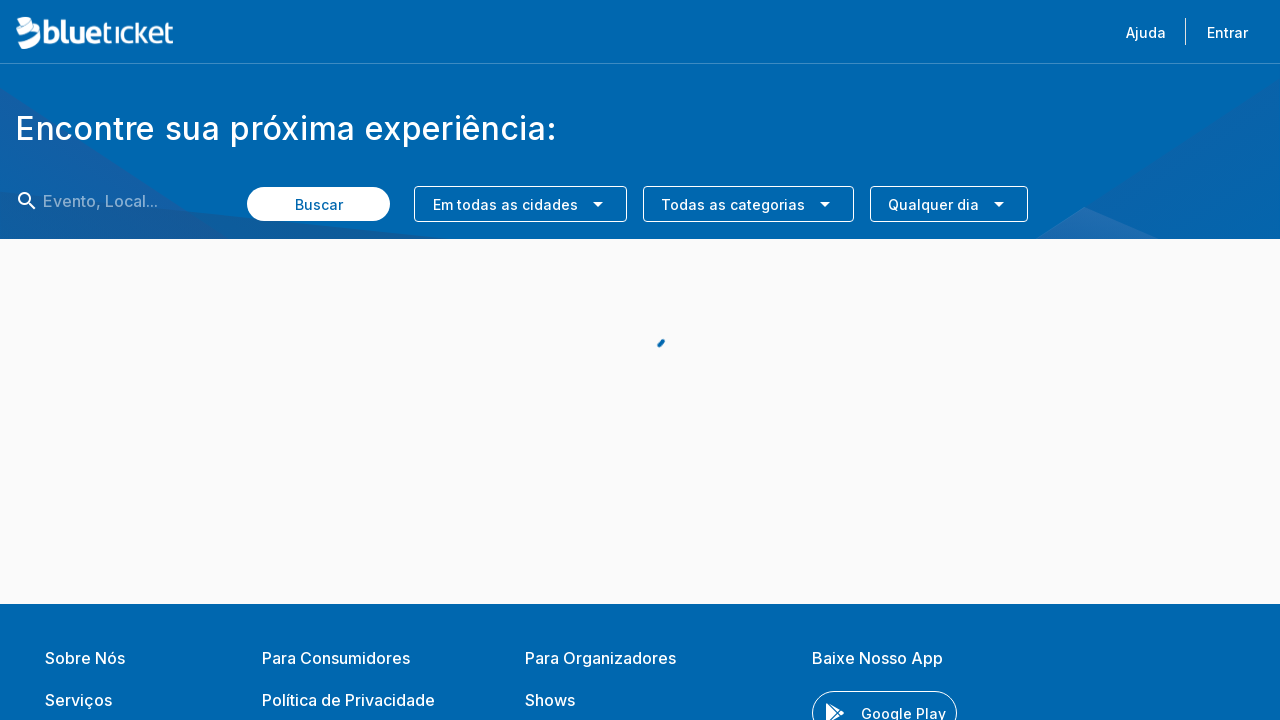

Event cards loaded on the page
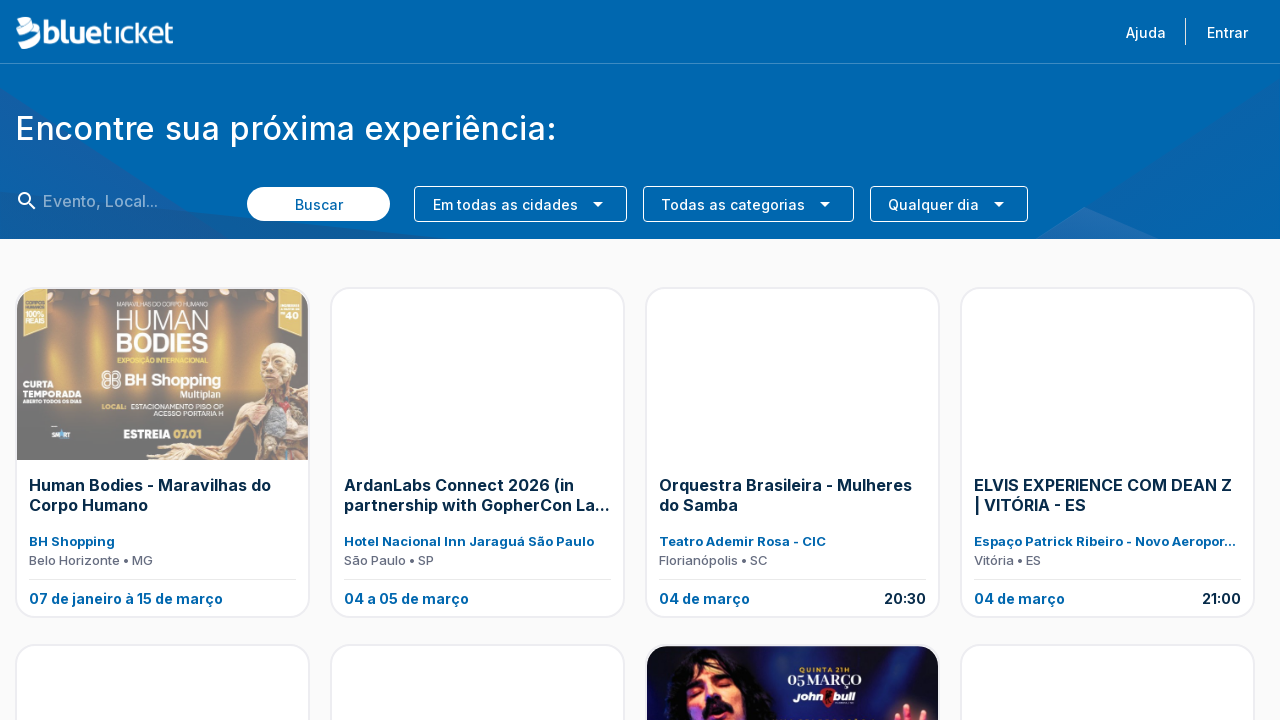

Located event card elements
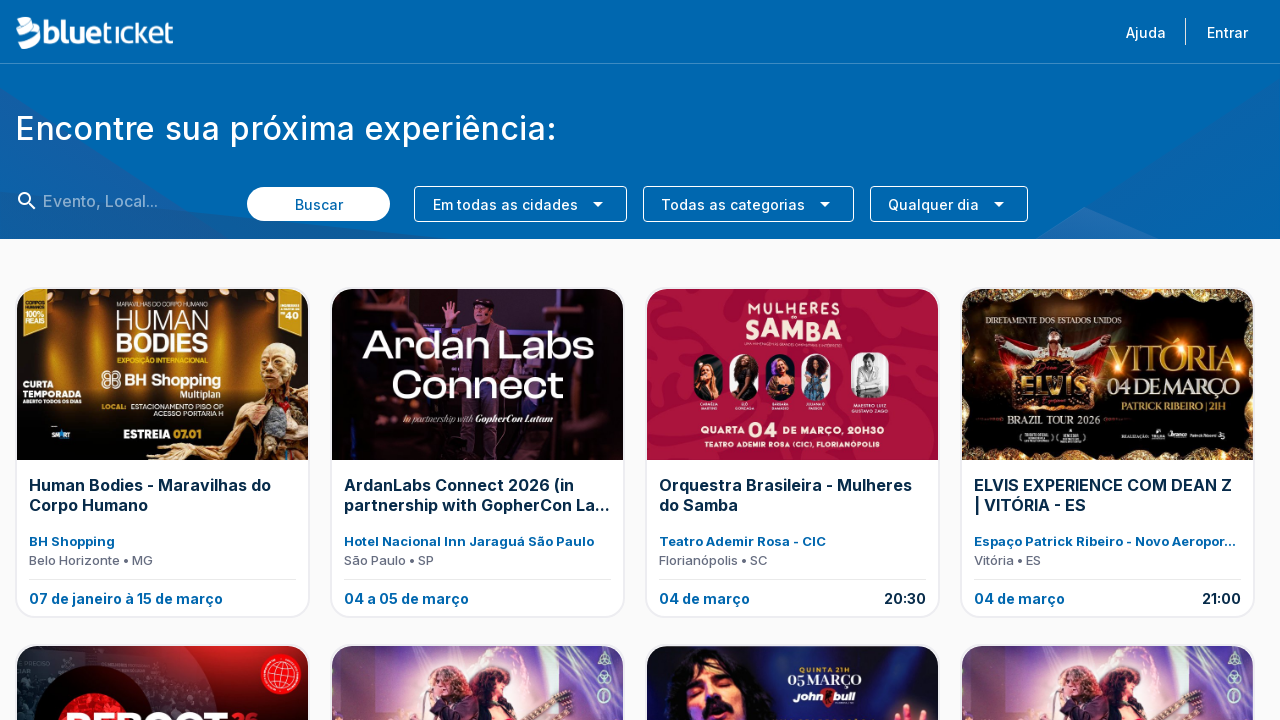

First event card is visible and verified
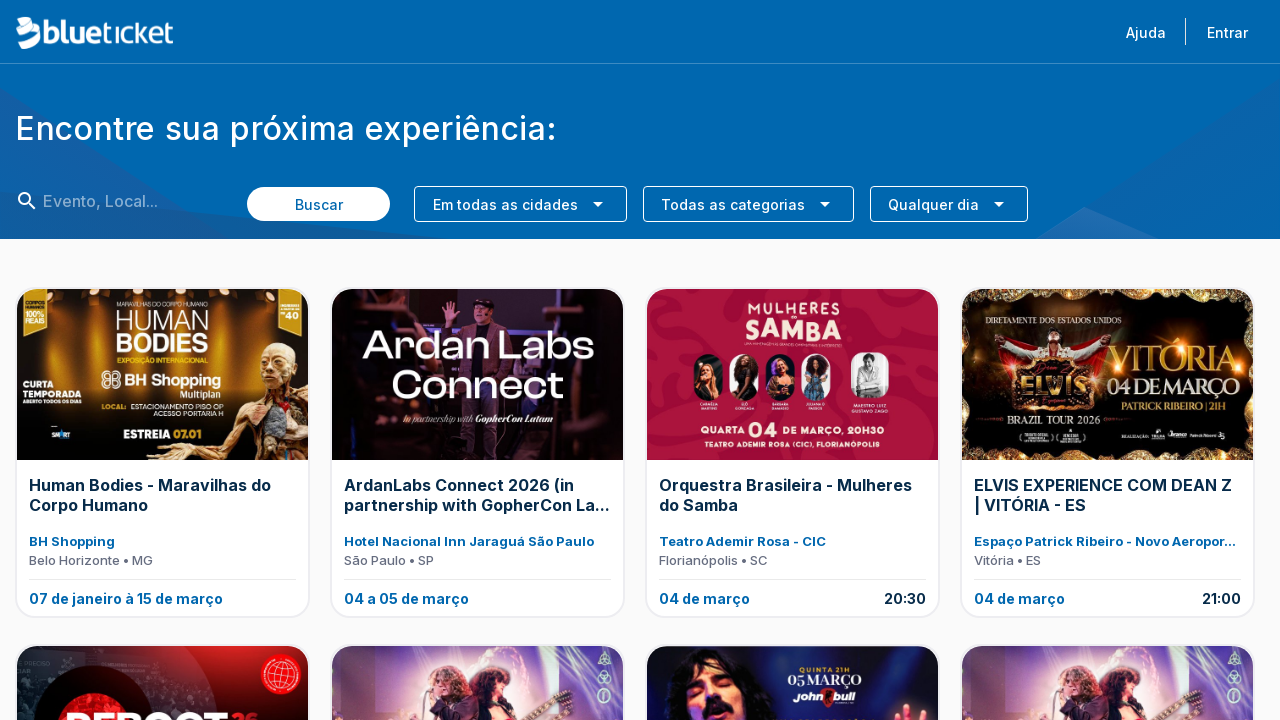

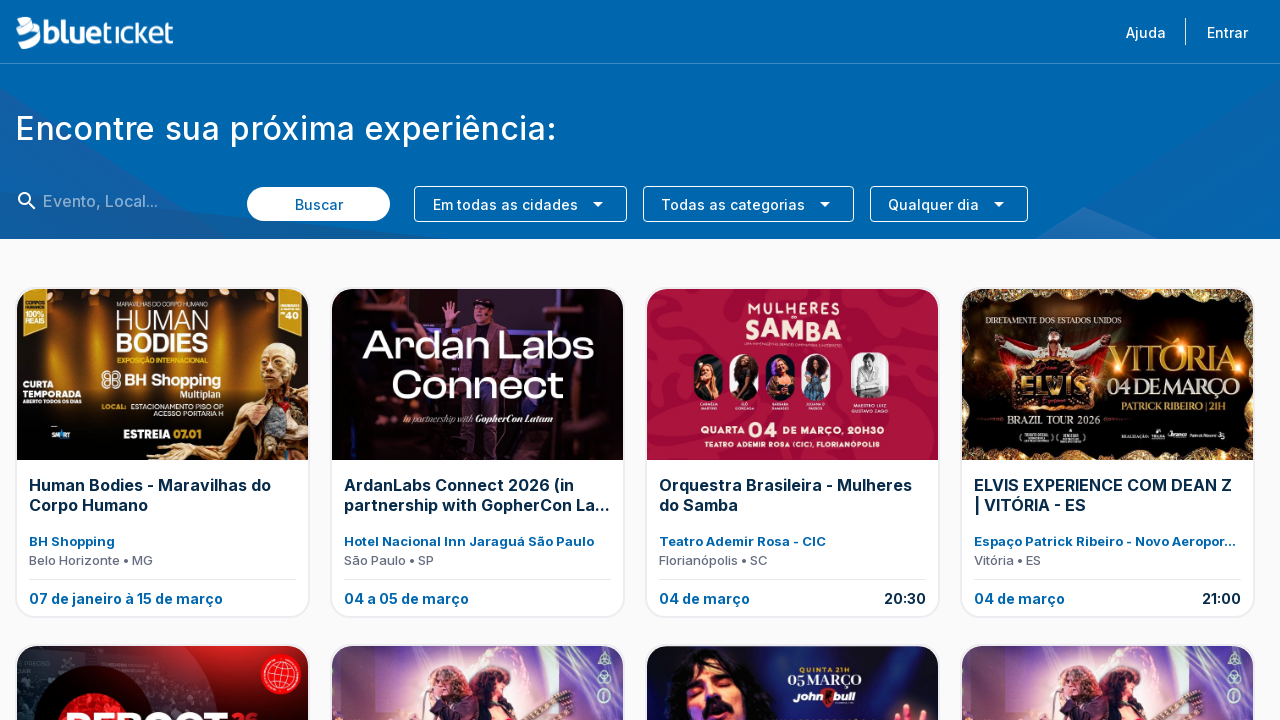